Navigates to Interactions page and selects the male radio button

Starting URL: https://ultimateqa.com/automation/

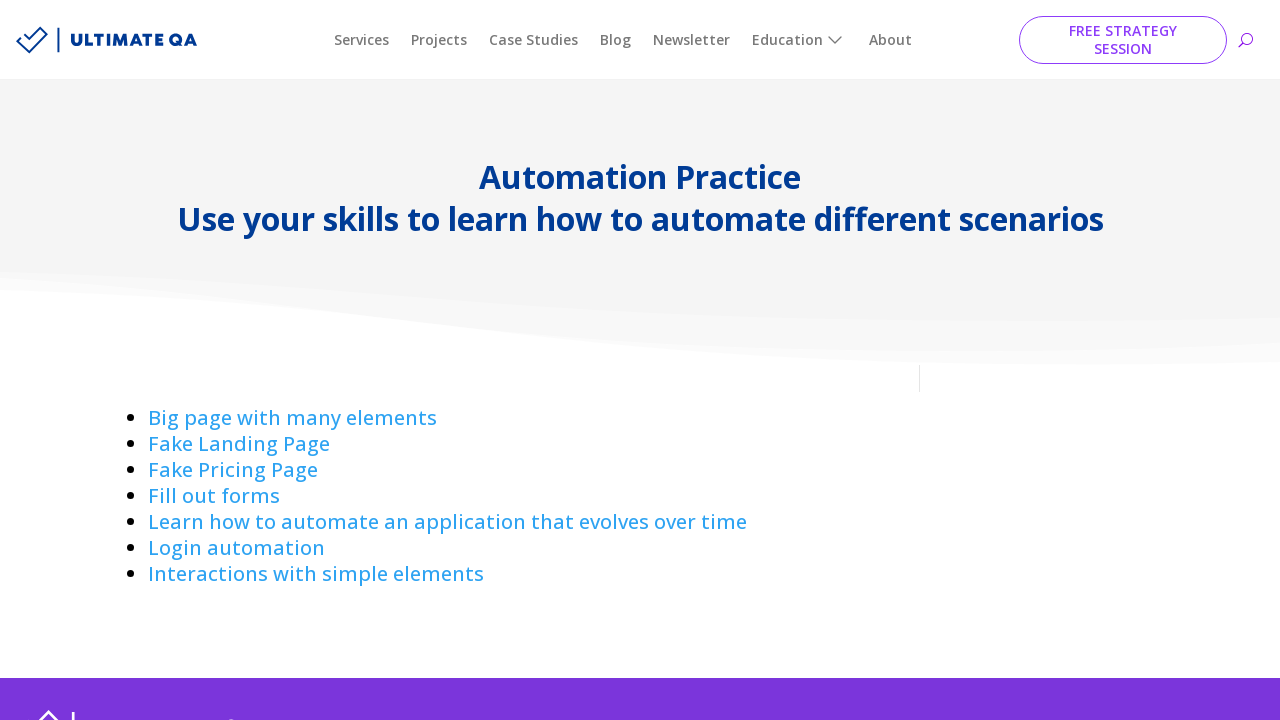

Clicked on Interactions link to navigate to Interactions page at (316, 574) on a:has-text('Interactions ')
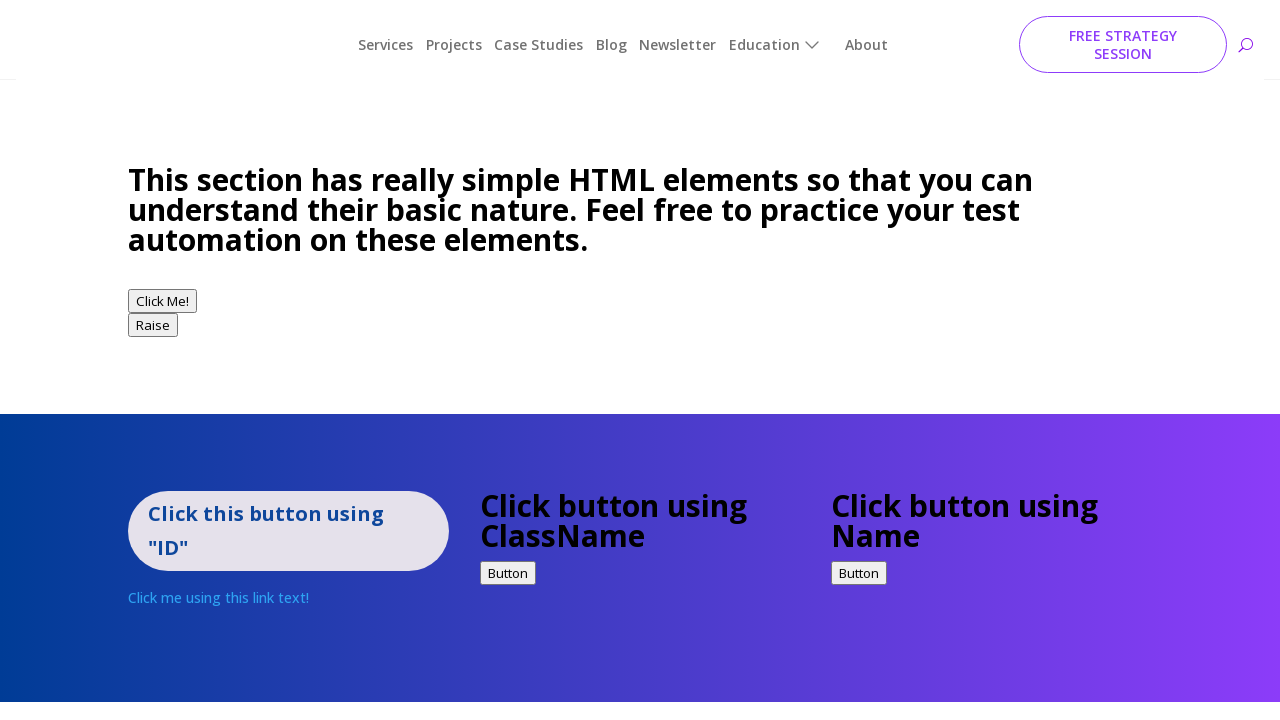

Clicked on male radio button to select it at (140, 360) on input[type='radio'][value='male']
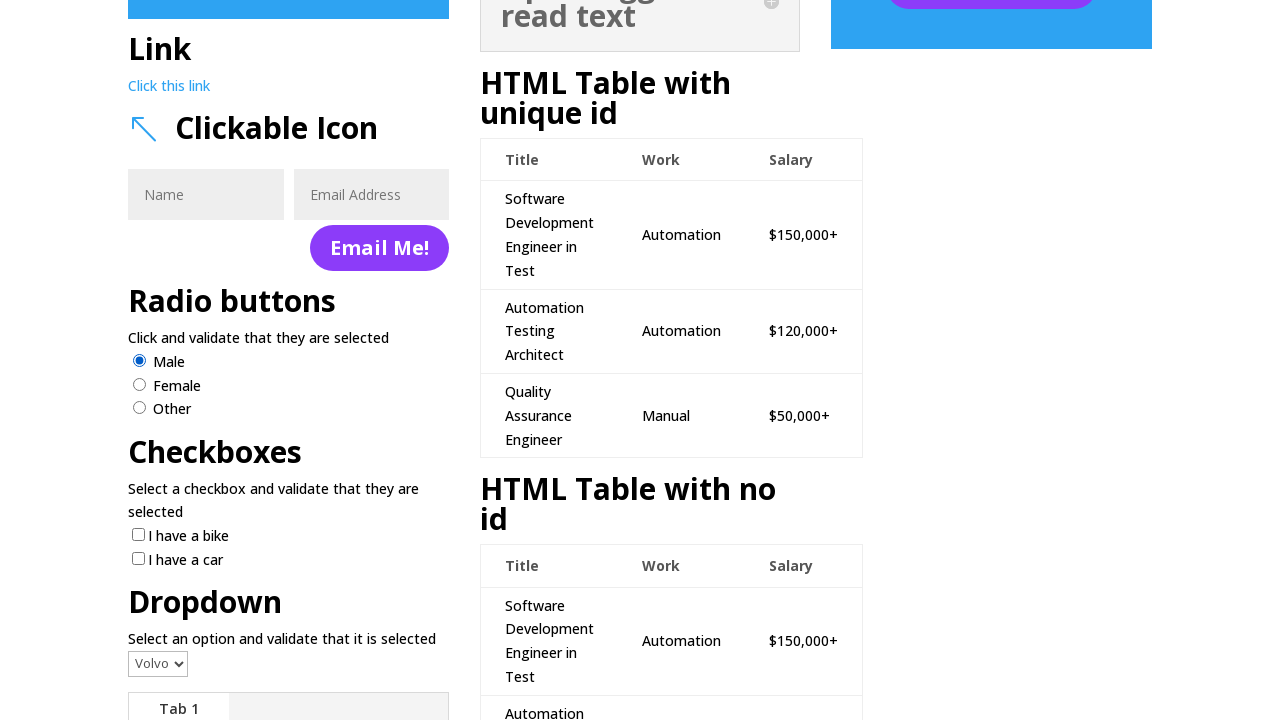

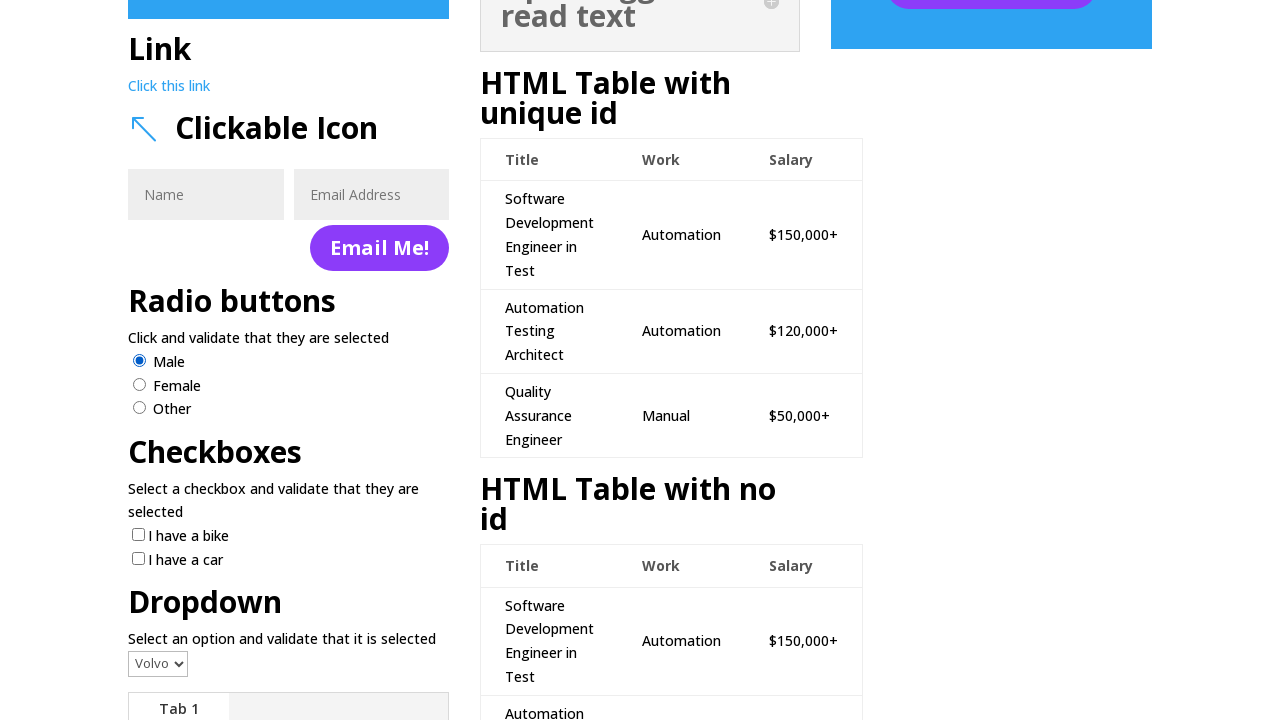